Tests multiple window handling by clicking "Try it Yourself" links to open new windows, switching between them, performing clicks, and closing some windows.

Starting URL: https://www.w3schools.com/

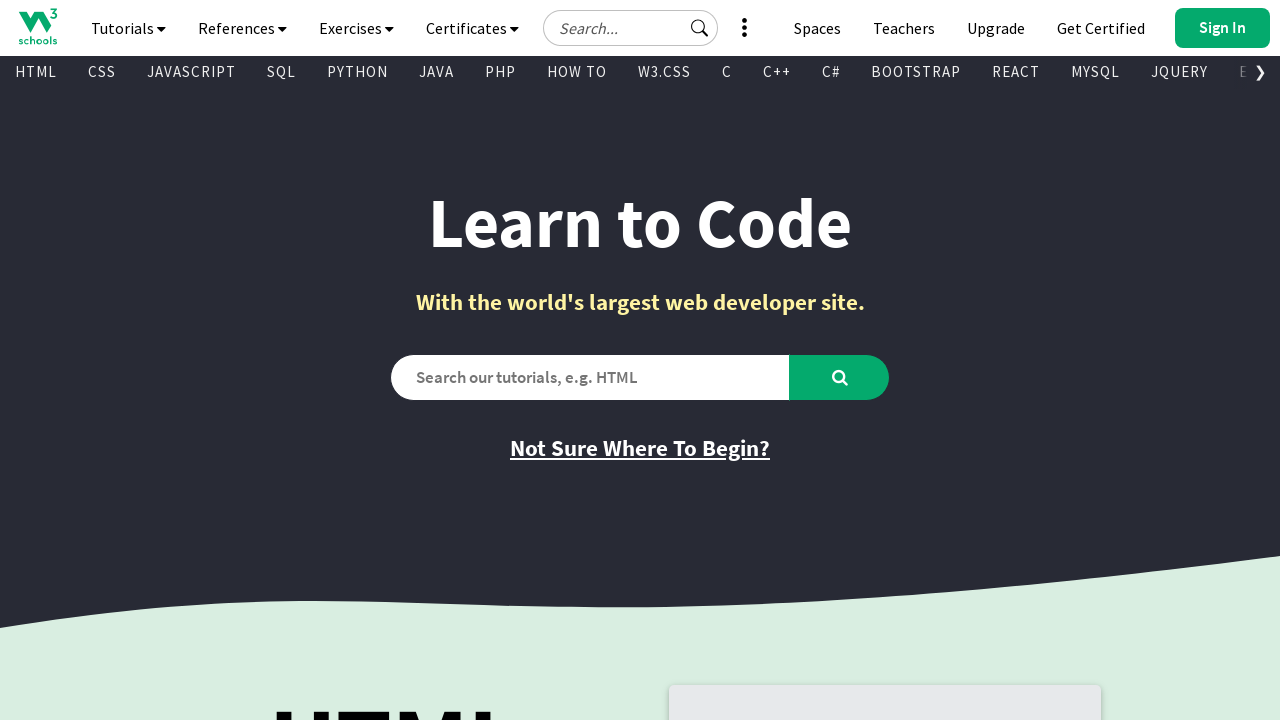

Clicked first 'Try it Yourself' link to open new window at (785, 360) on text=Try it Yourself
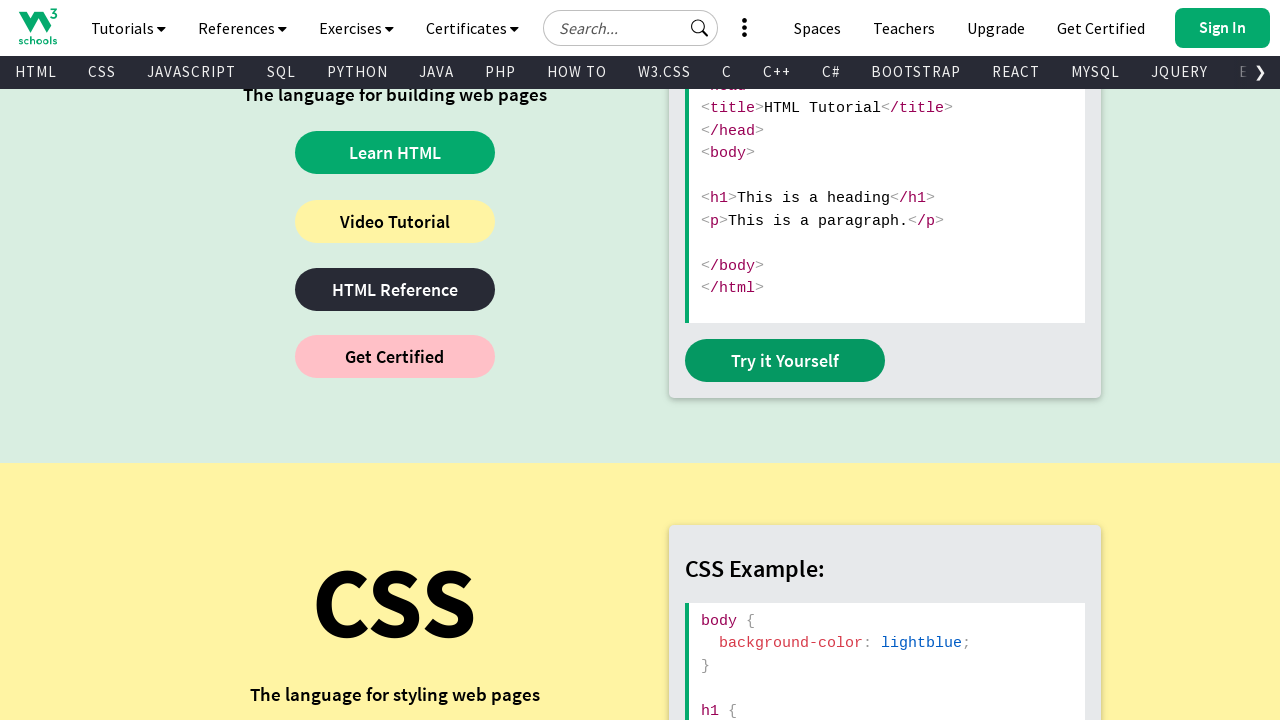

First new window loaded
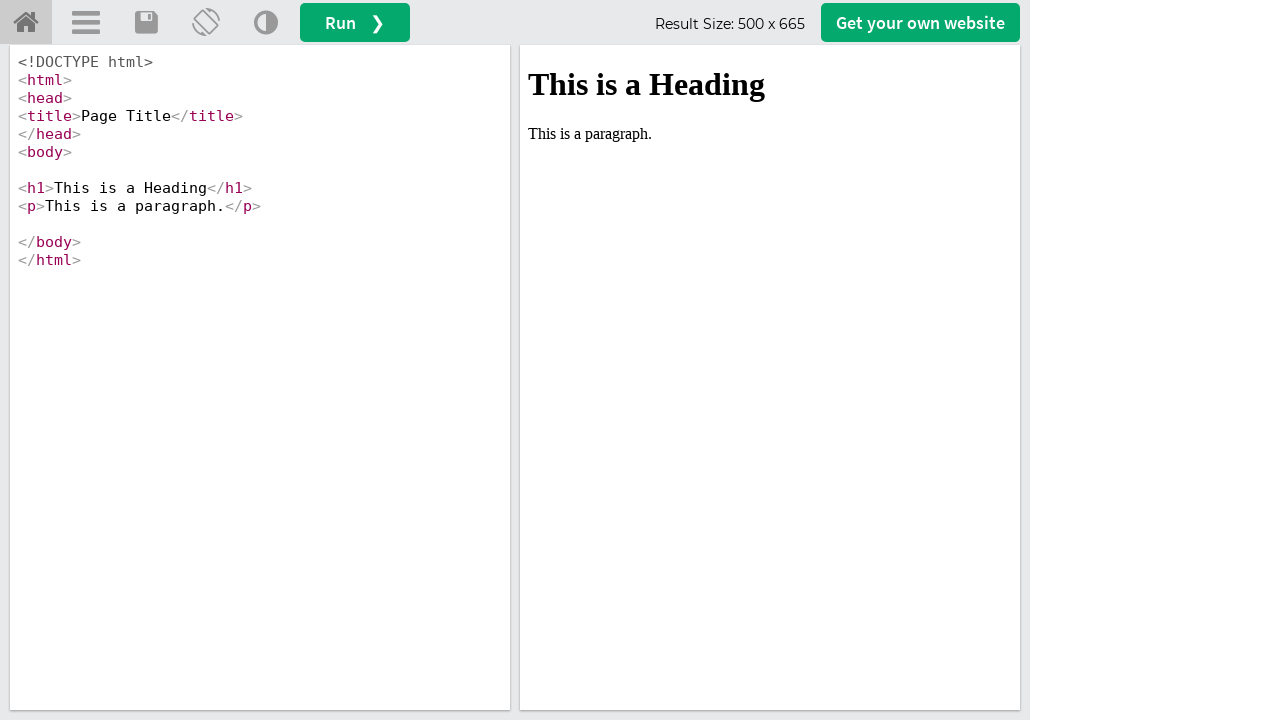

Clicked second 'Try it Yourself' link to open new window at (785, 360) on text=Try it Yourself
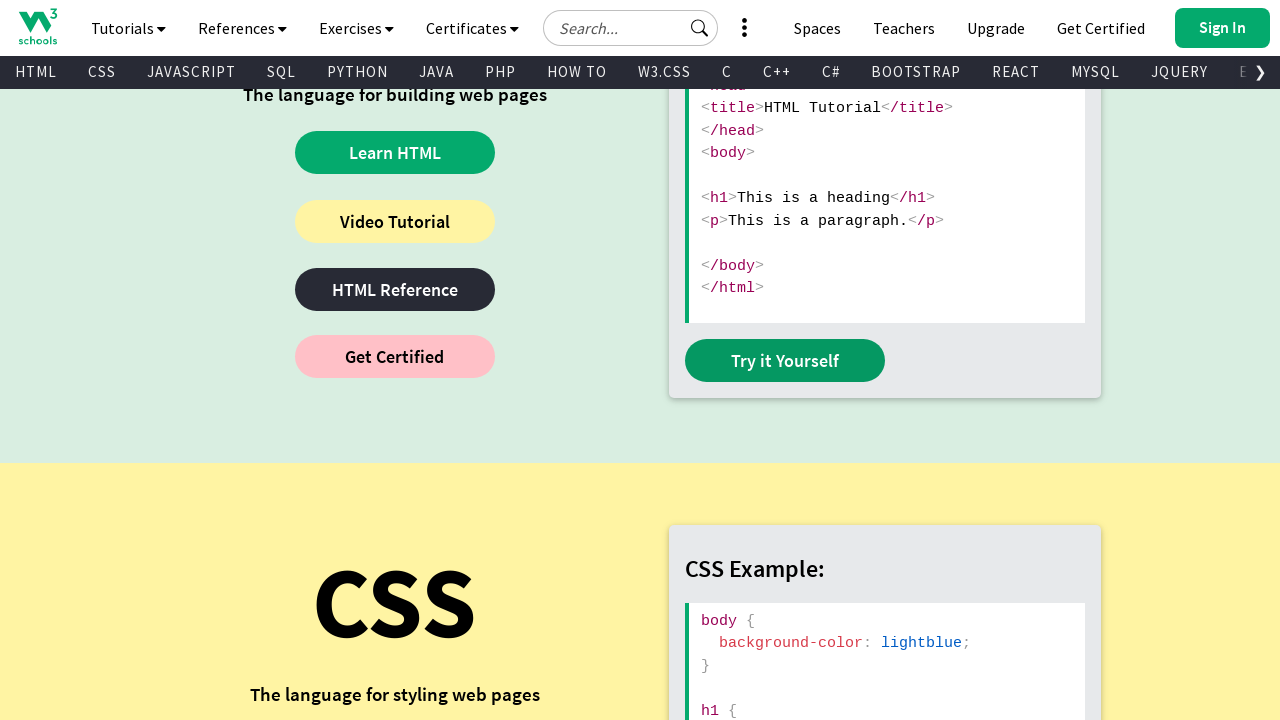

Second new window loaded
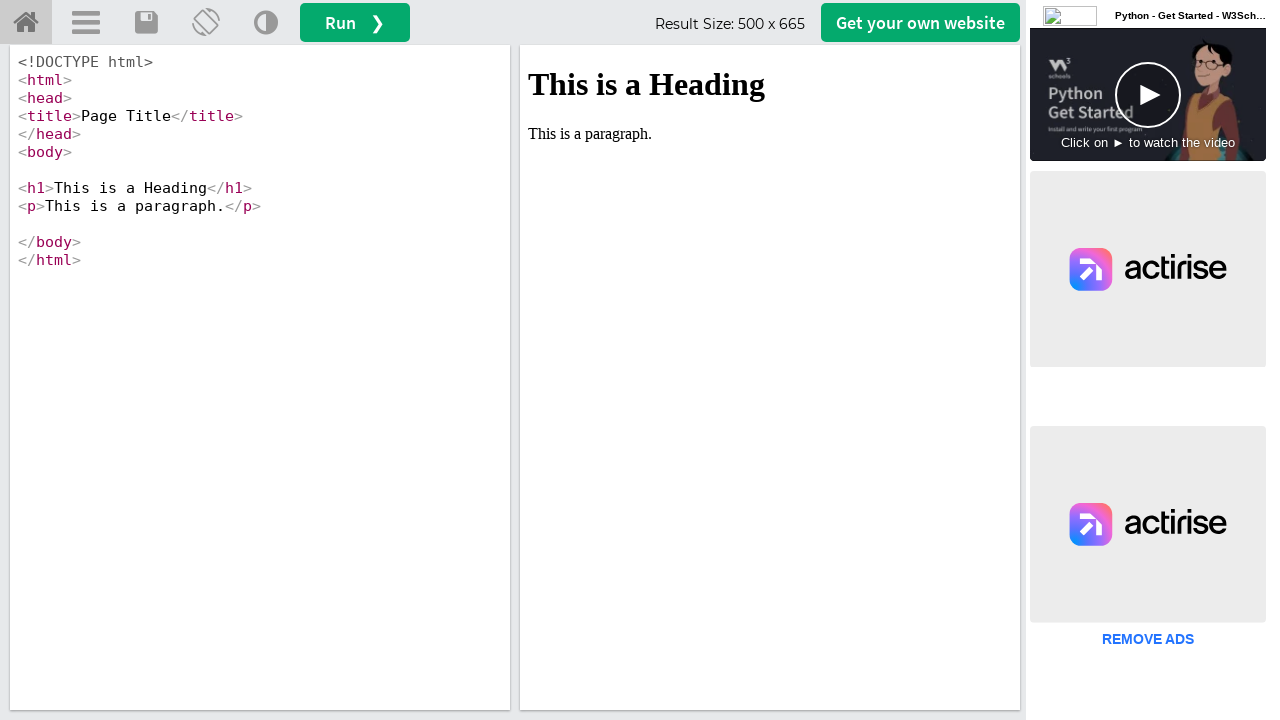

Clicked third 'Try it Yourself' link to open new window at (785, 360) on text=Try it Yourself
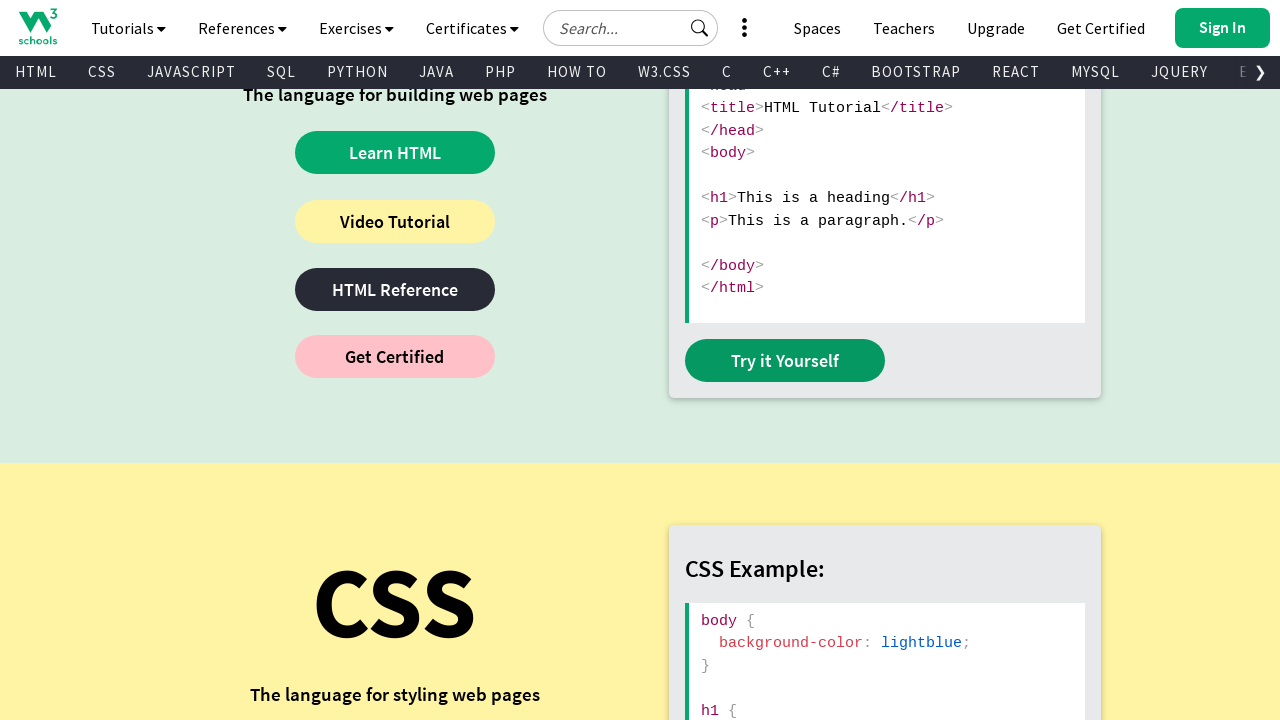

Third new window loaded
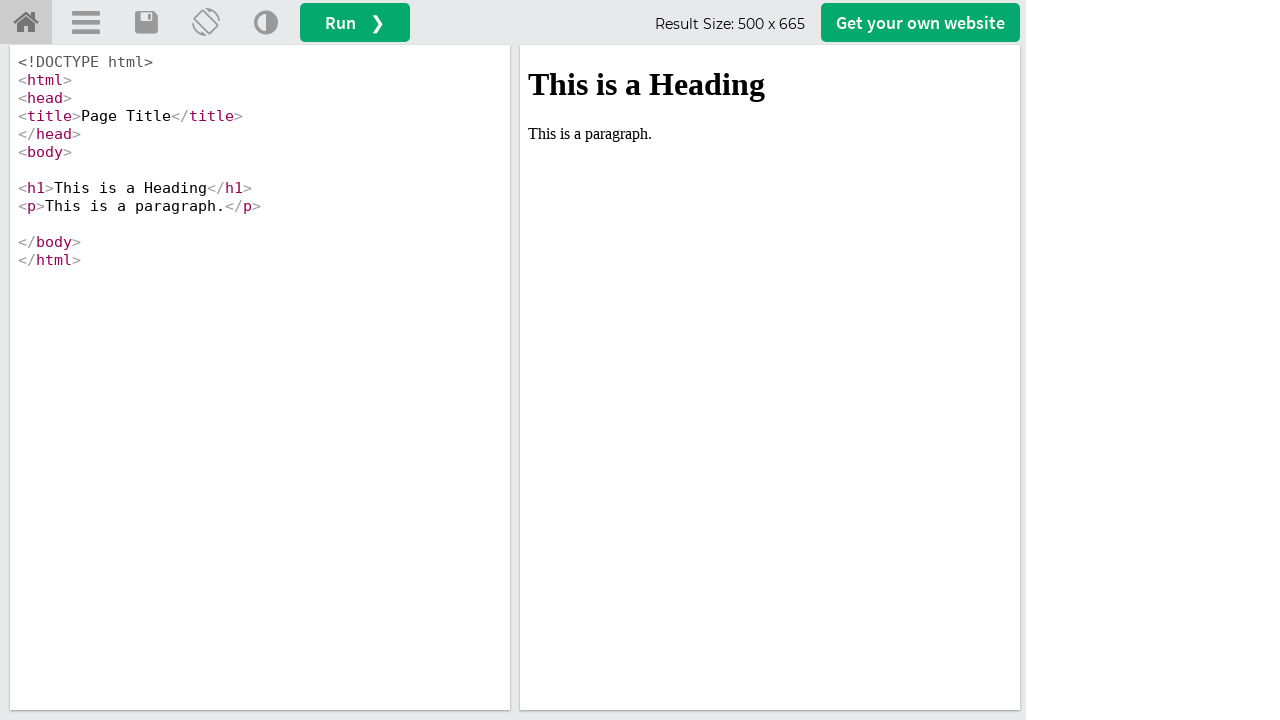

Clicked retheme button in first window at (266, 23) on a[onclick='retheme()']
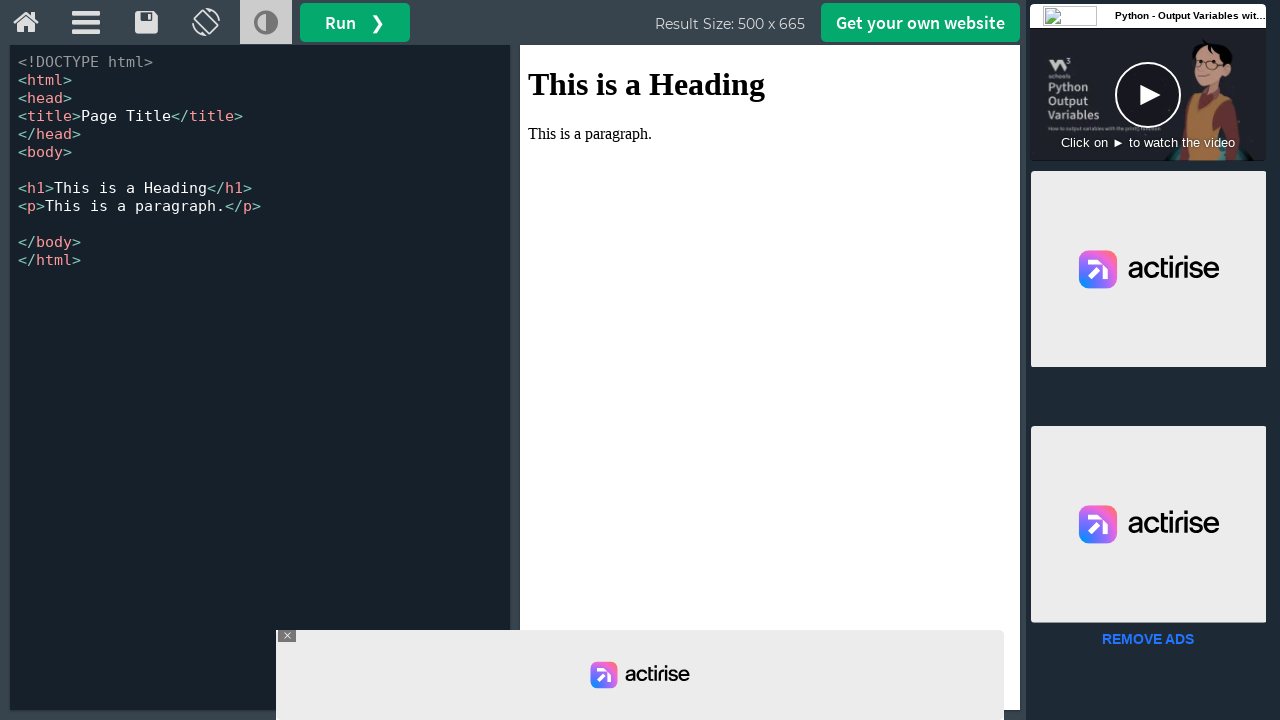

Clicked menu button in second window at (86, 23) on #menuButton
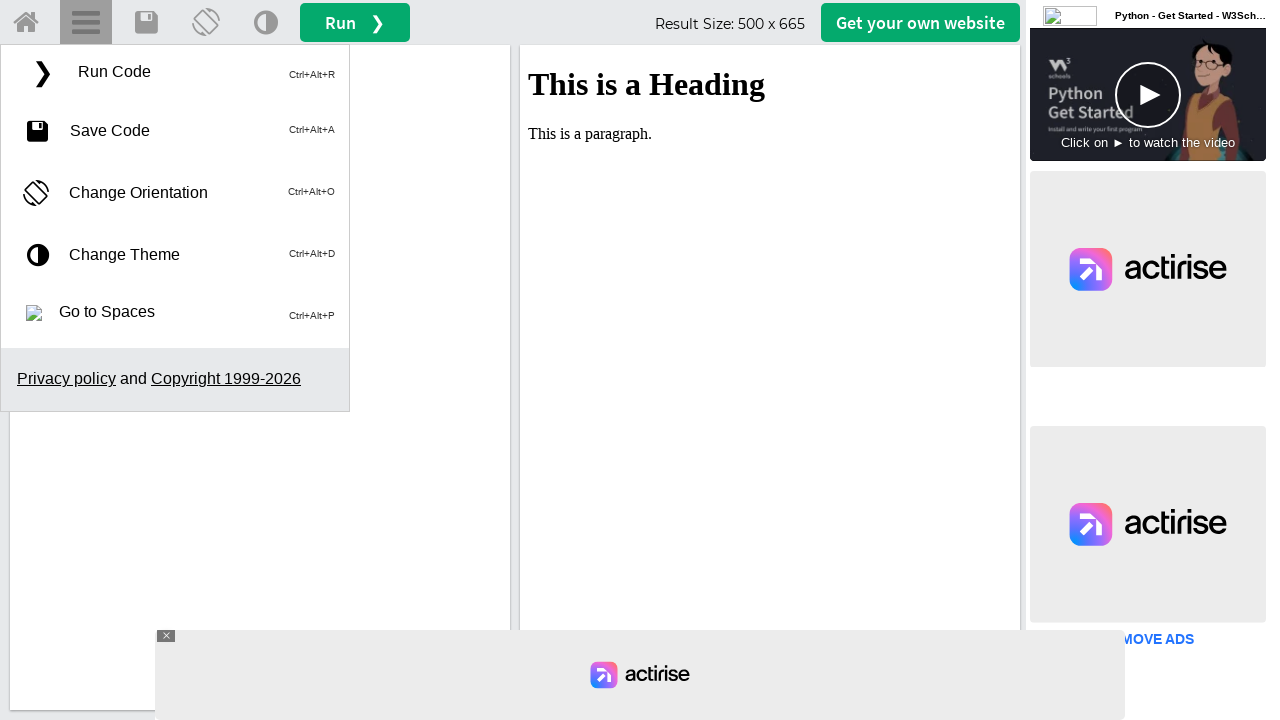

Closed second window
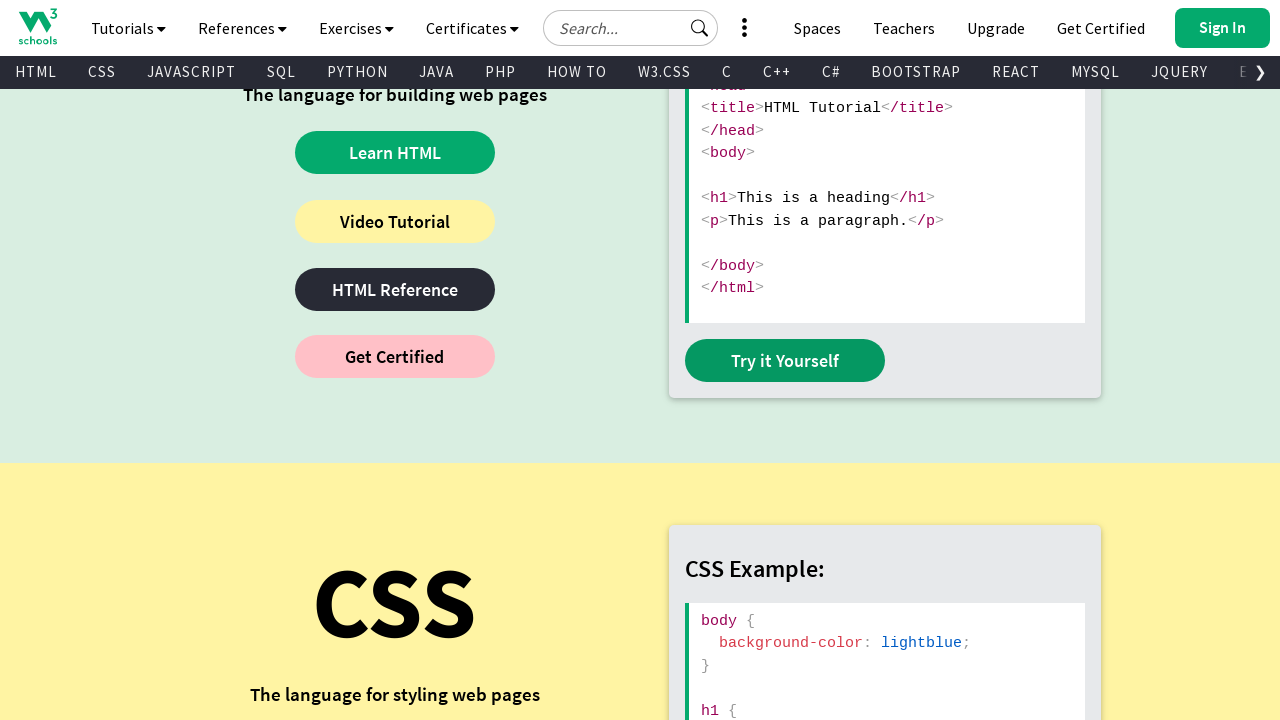

Clicked retheme button in third window at (266, 23) on a[onclick='retheme()']
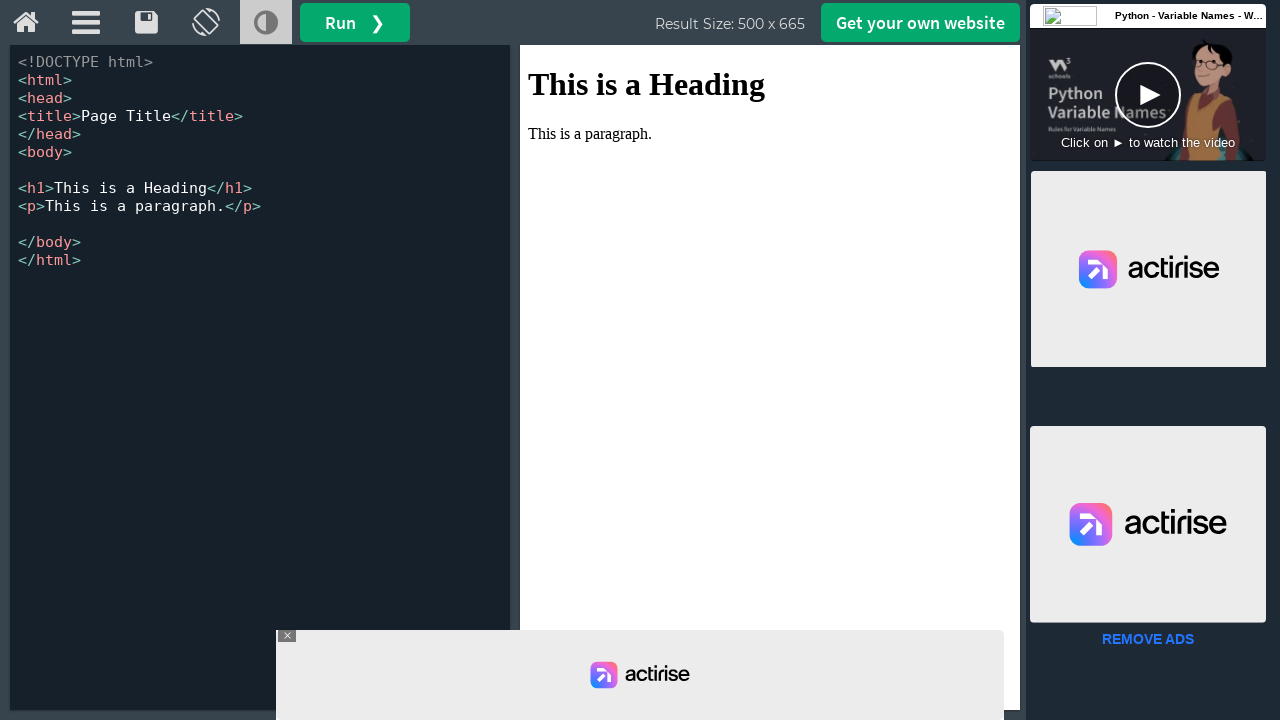

Closed third window
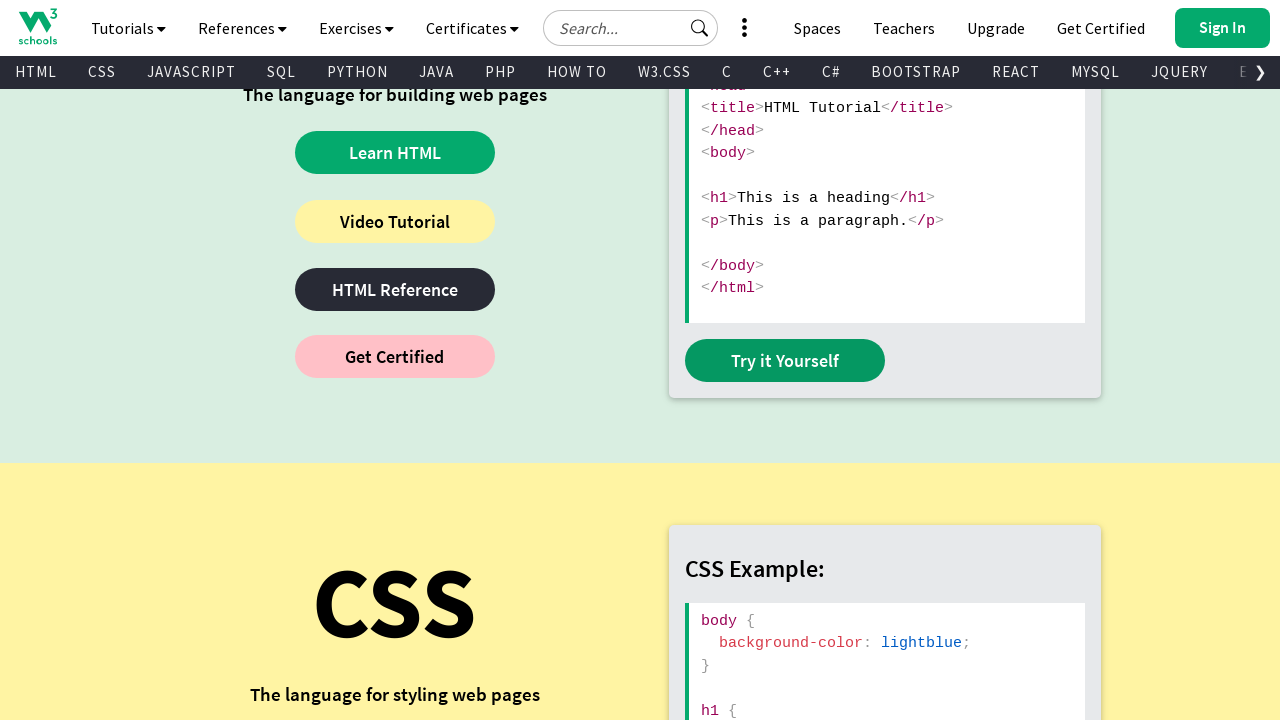

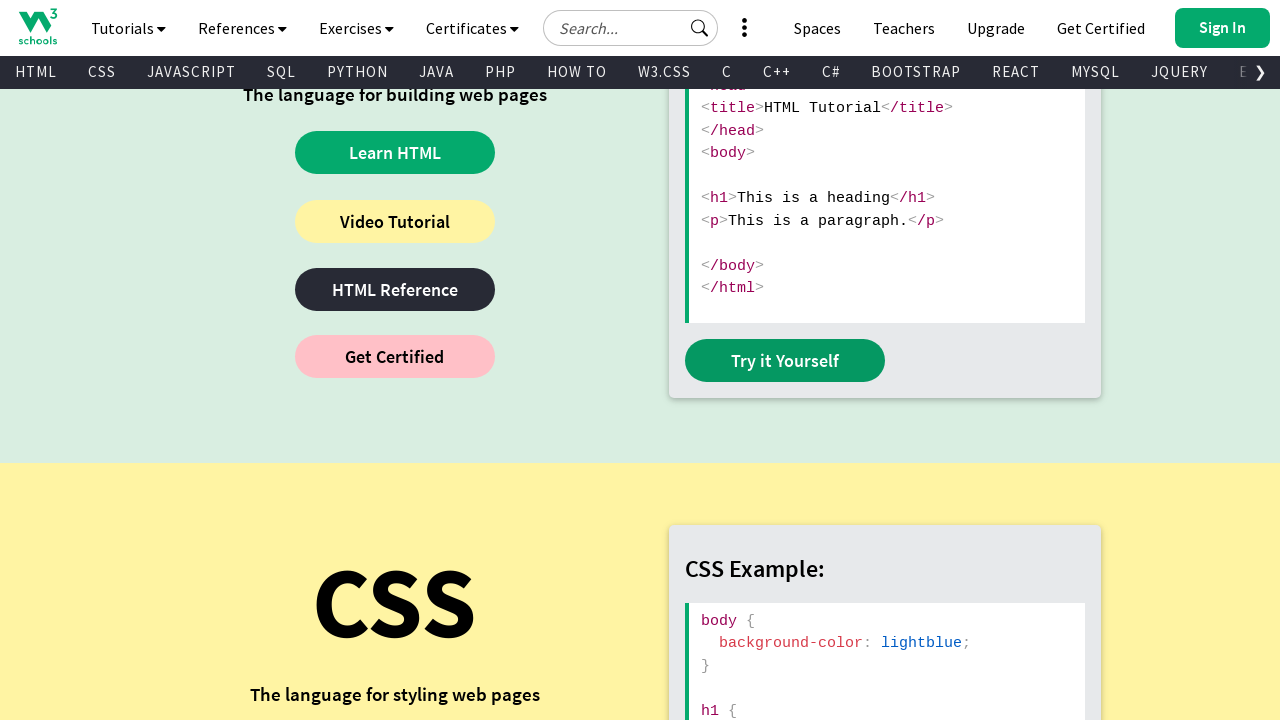